Tests that clicking the search box on the movie homepage navigates to the search page

Starting URL: https://movie-d.juyoufuli.com/

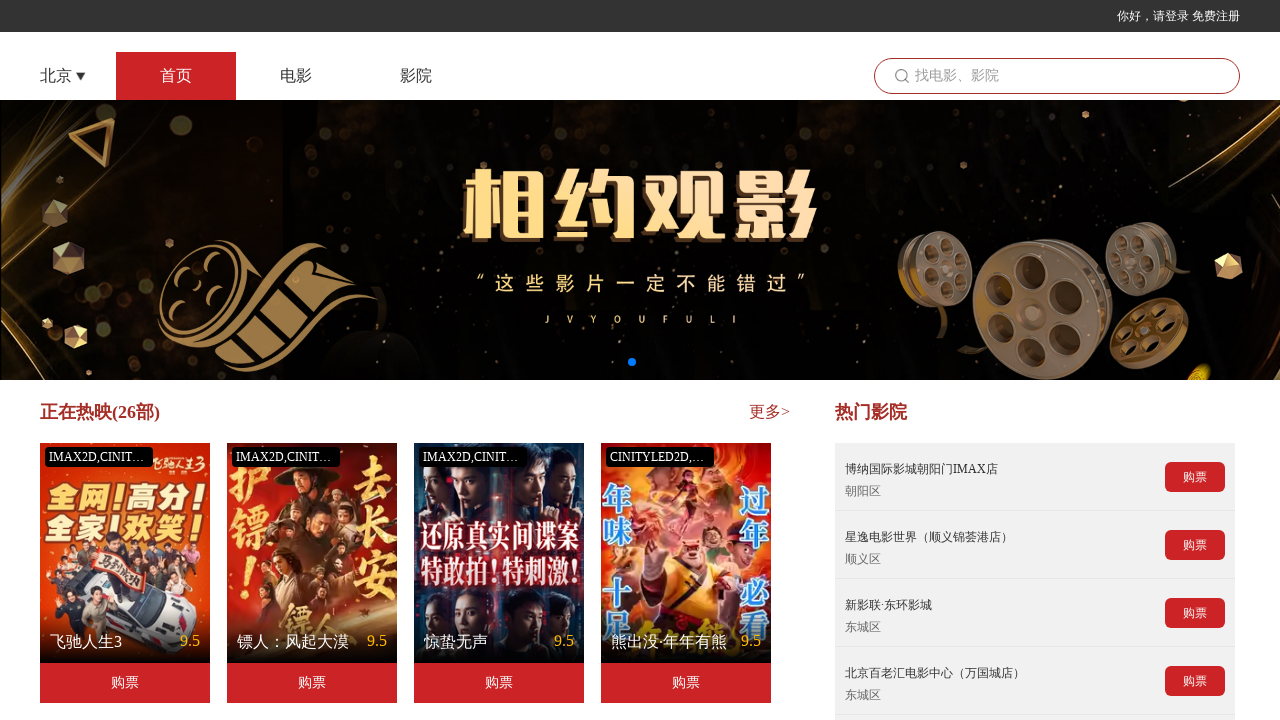

Waited for search box element to appear
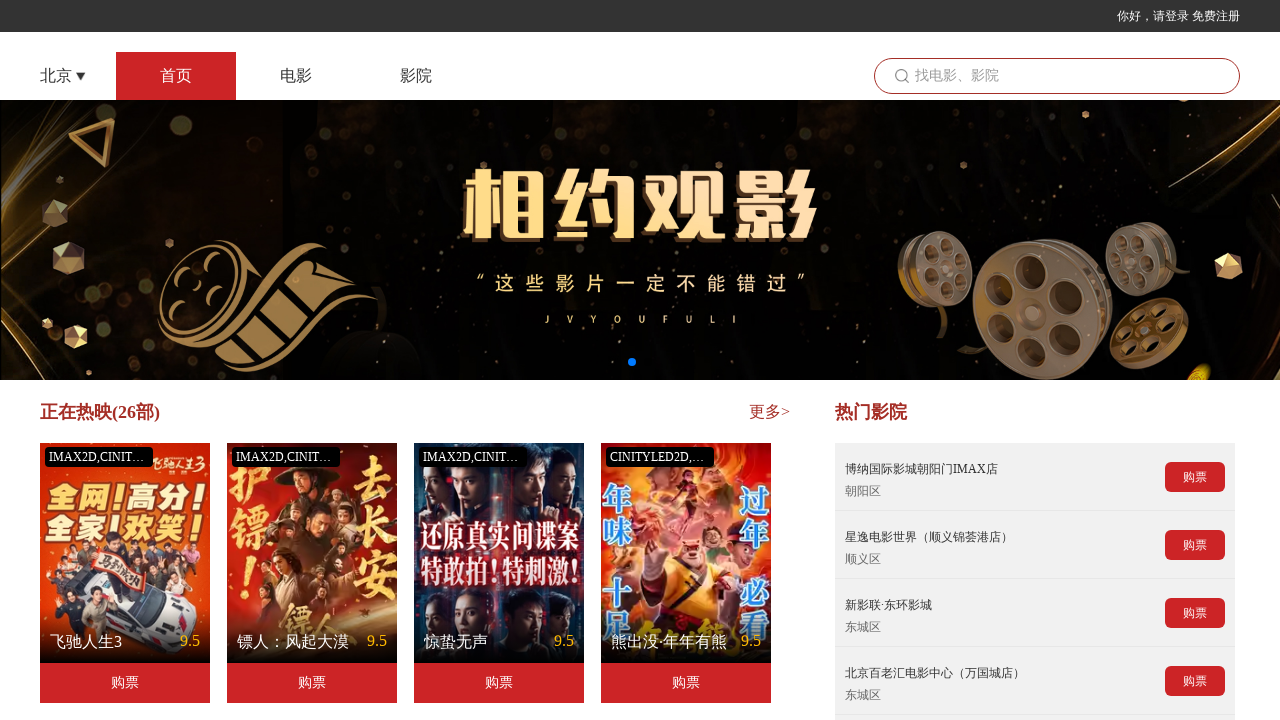

Clicked the search box on homepage at (1057, 76) on .seearchContent
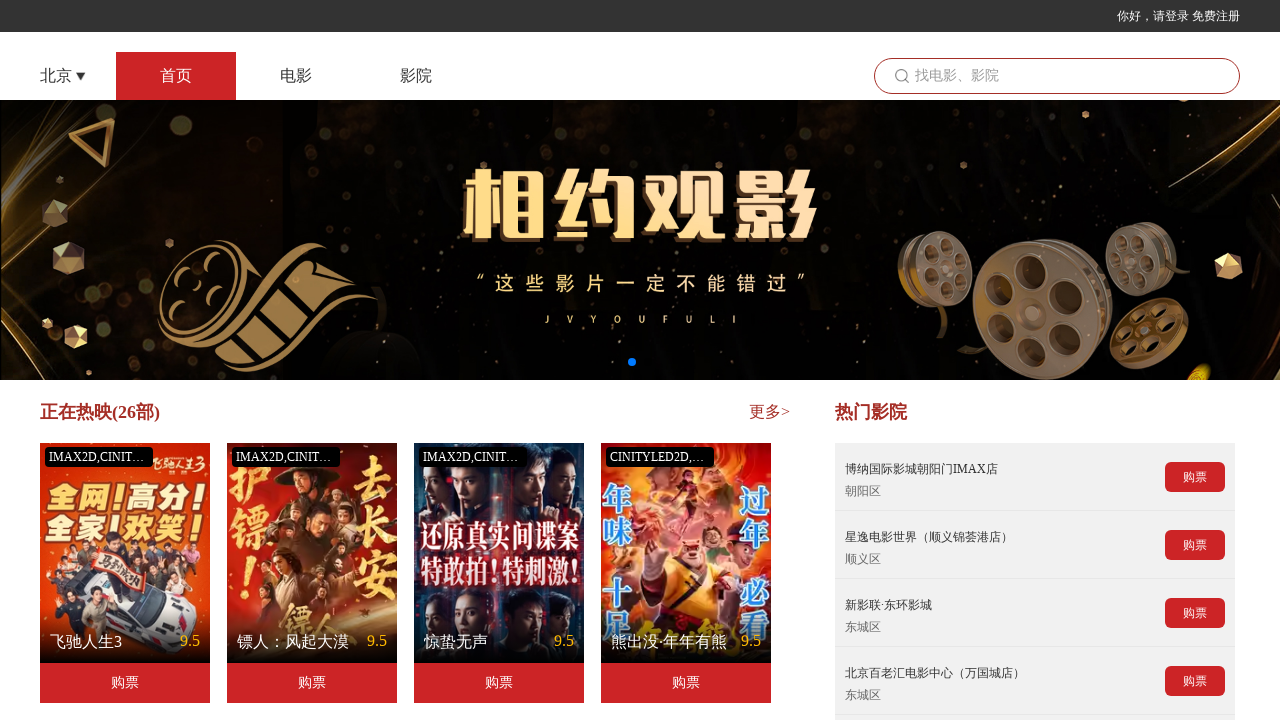

Successfully navigated to search page
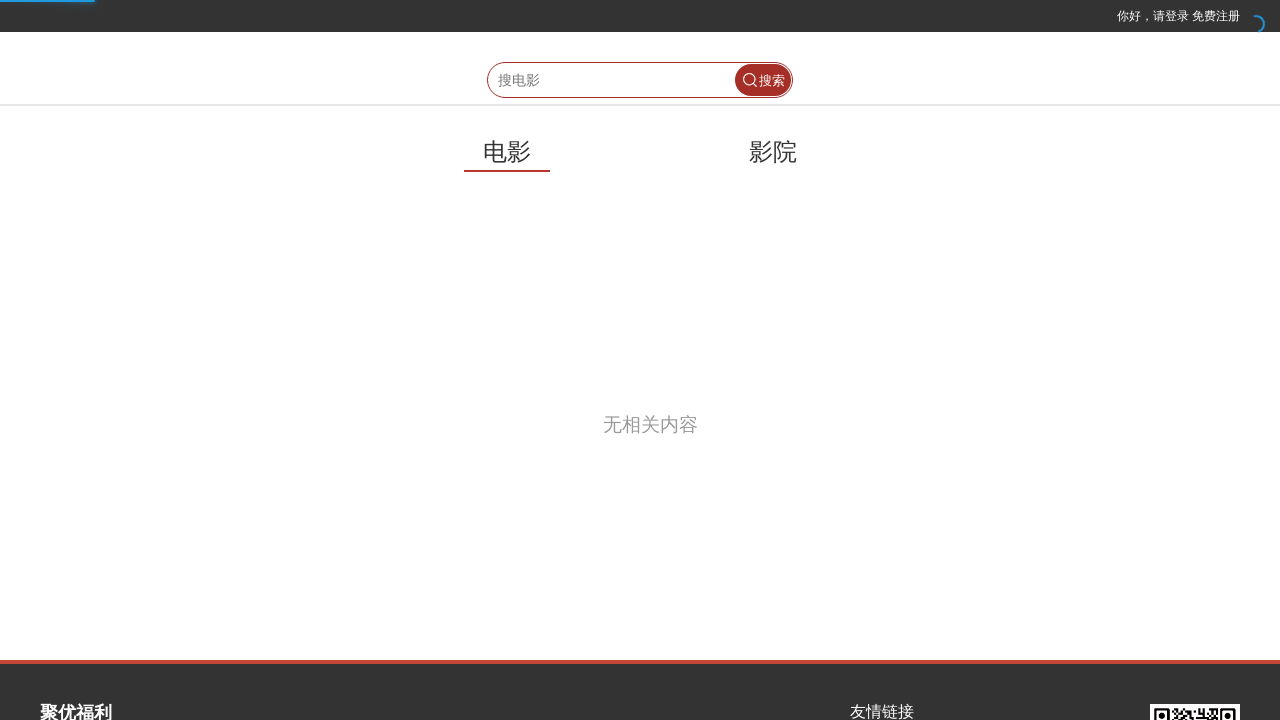

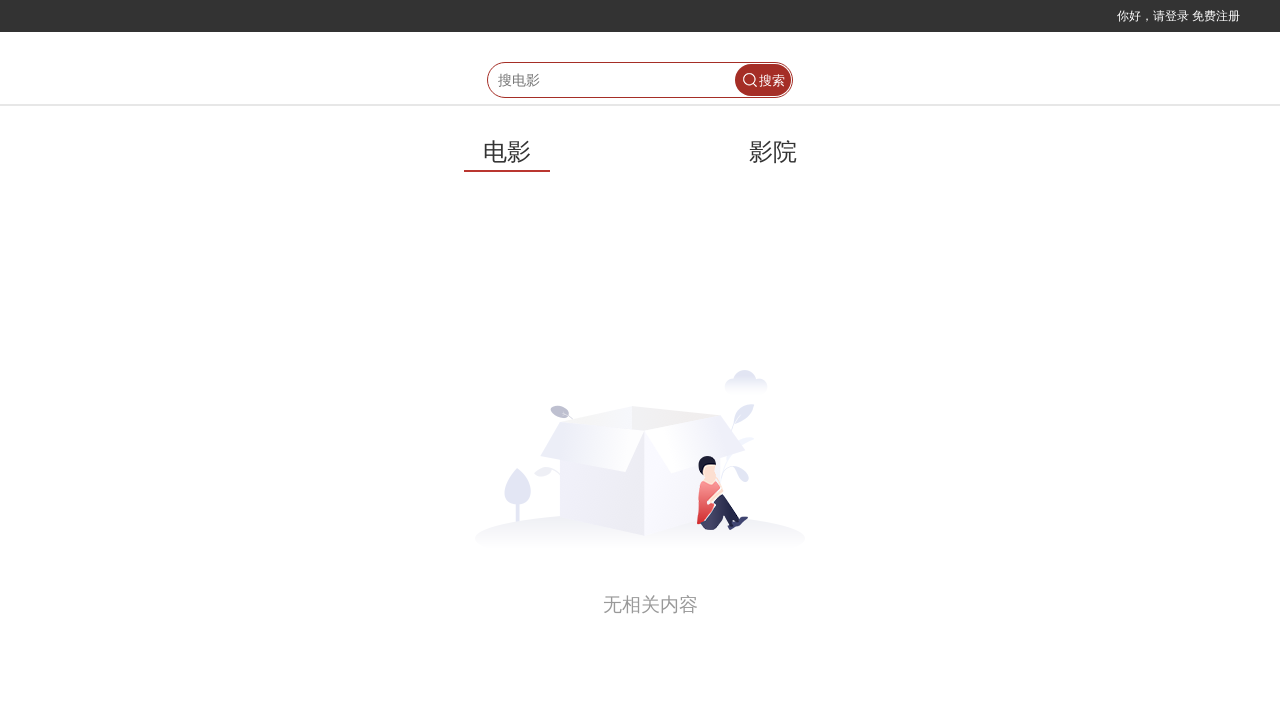